Performs a double-click action on a paragraph element

Starting URL: https://dgotlieb.github.io/Actions/

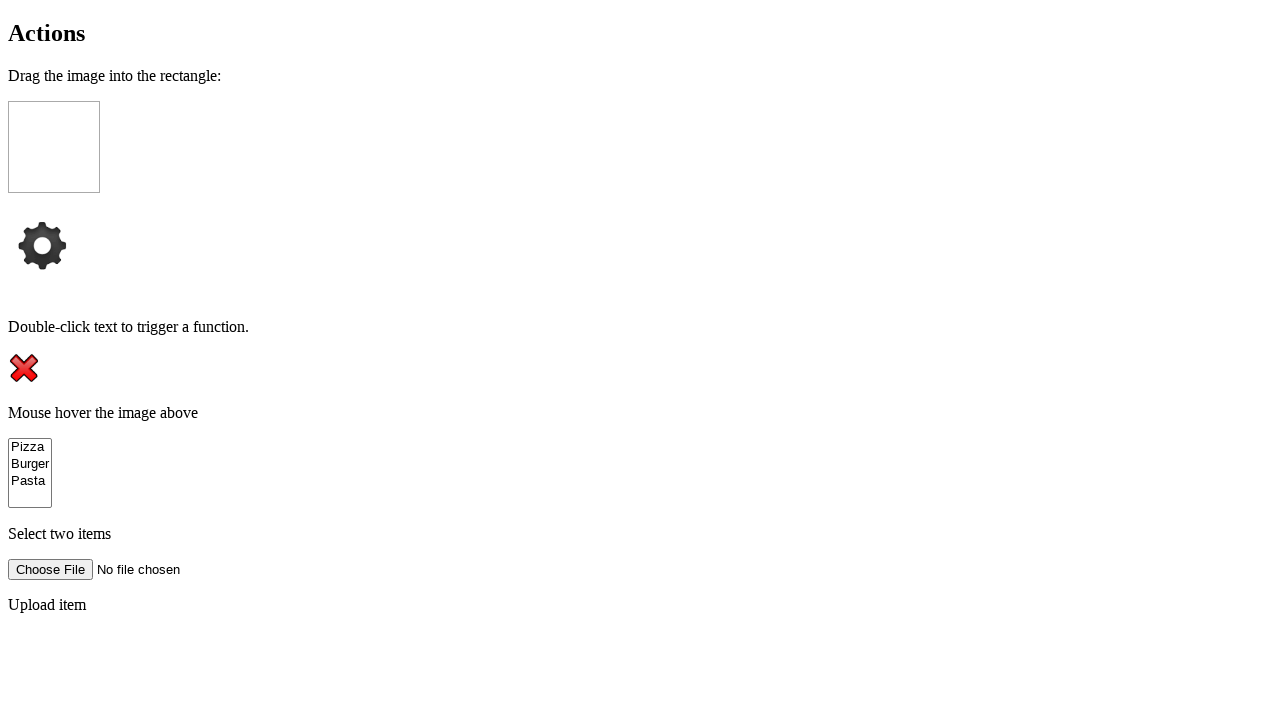

Performed double-click action on paragraph element at (640, 327) on xpath=/html/body/p[2]
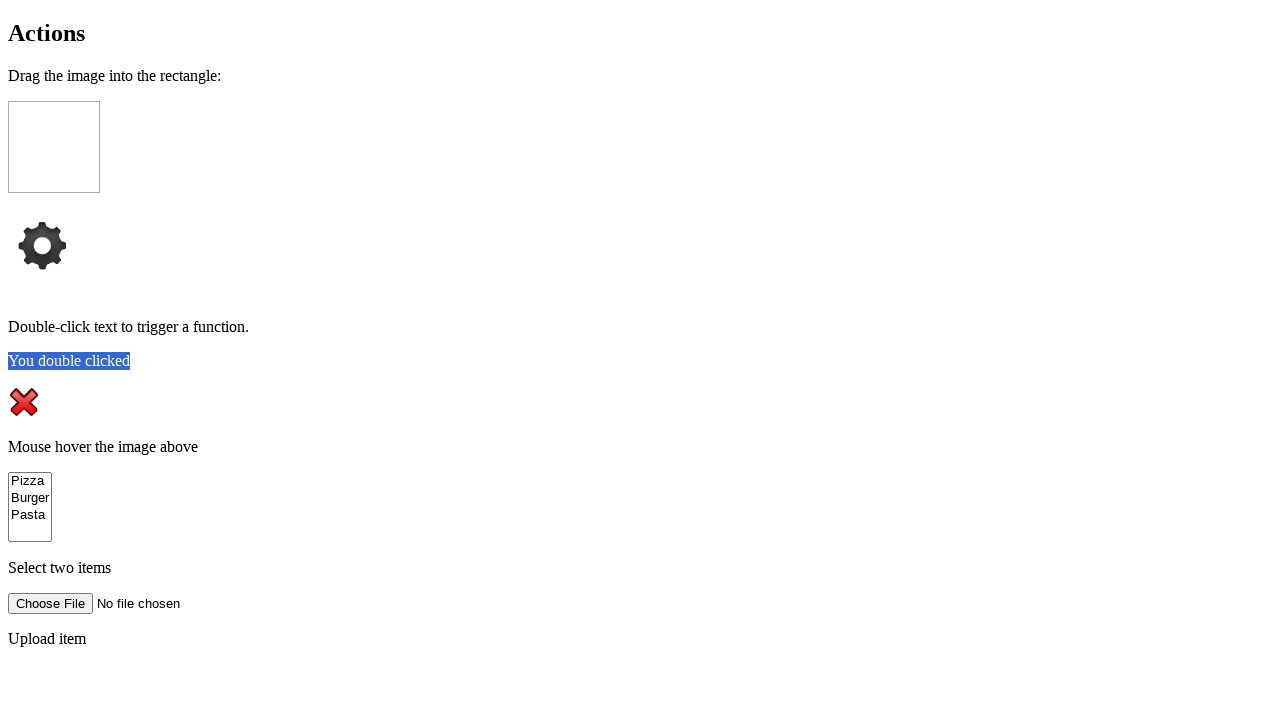

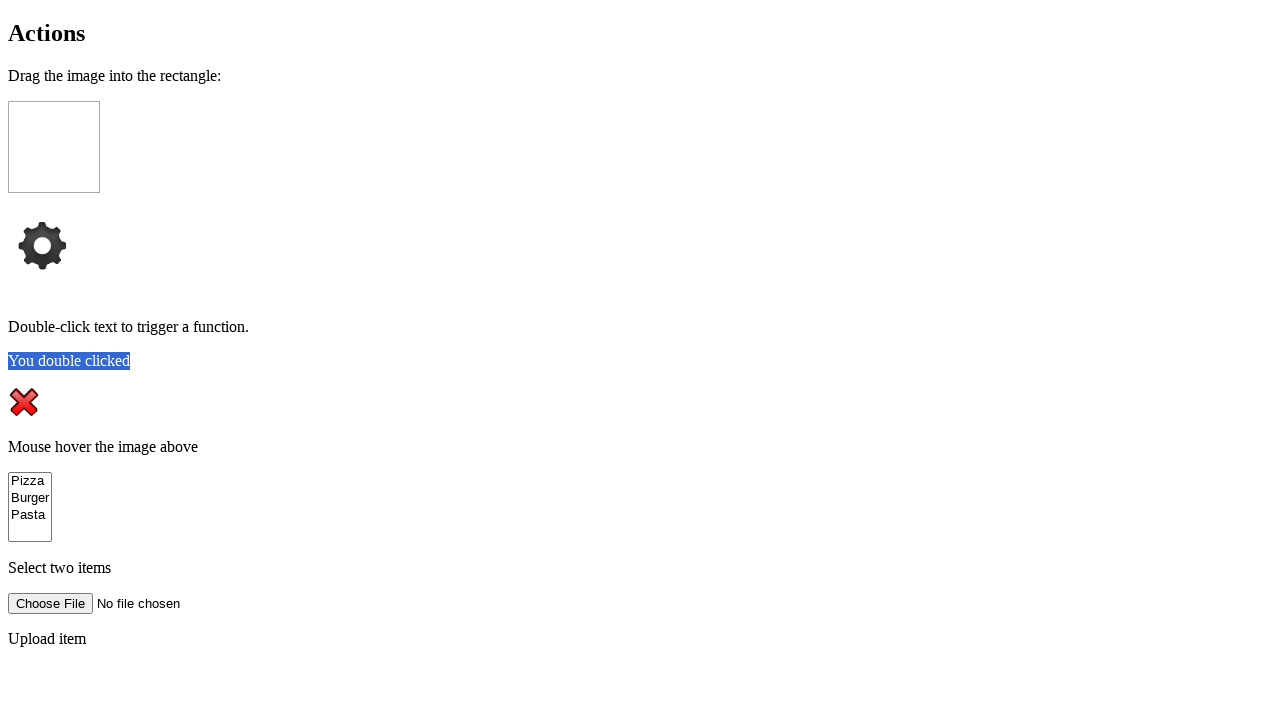